Tests dismissing a JavaScript confirm dialog by clicking the second alert button, verifying the confirm text, and canceling it

Starting URL: http://the-internet.herokuapp.com/javascript_alerts

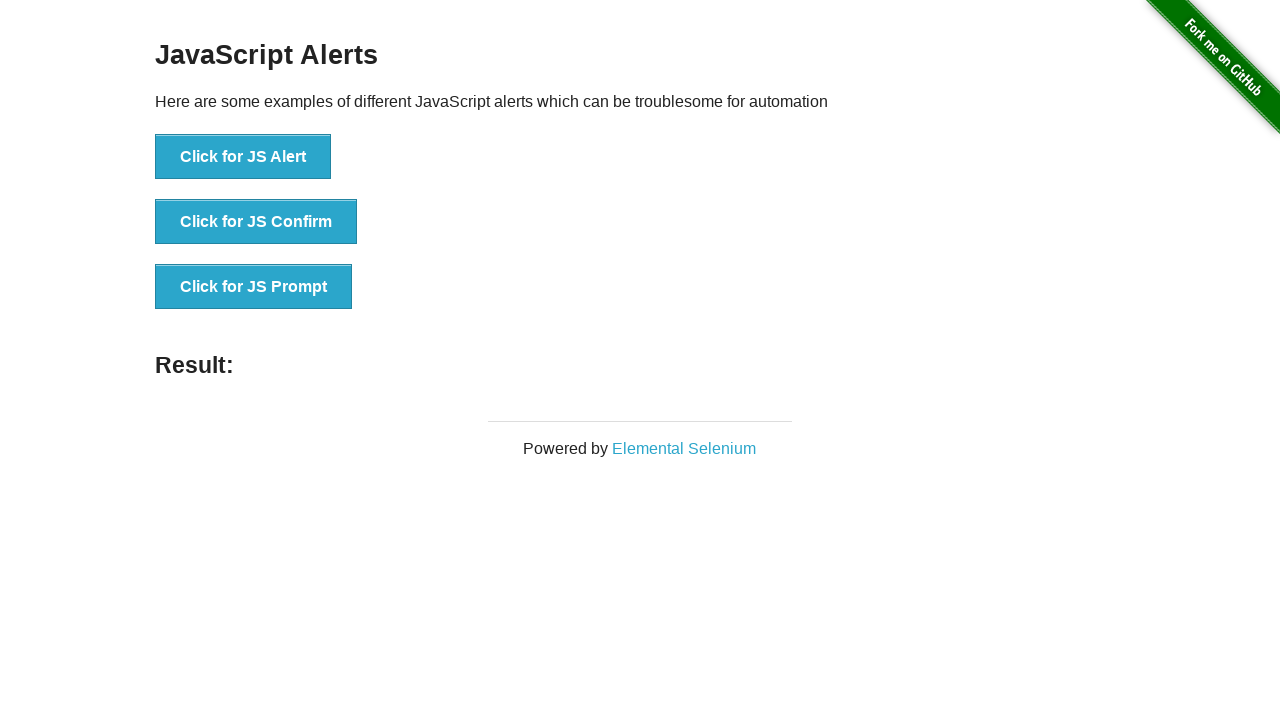

Clicked the second alert button to trigger confirm dialog at (256, 222) on button[onclick='jsConfirm()']
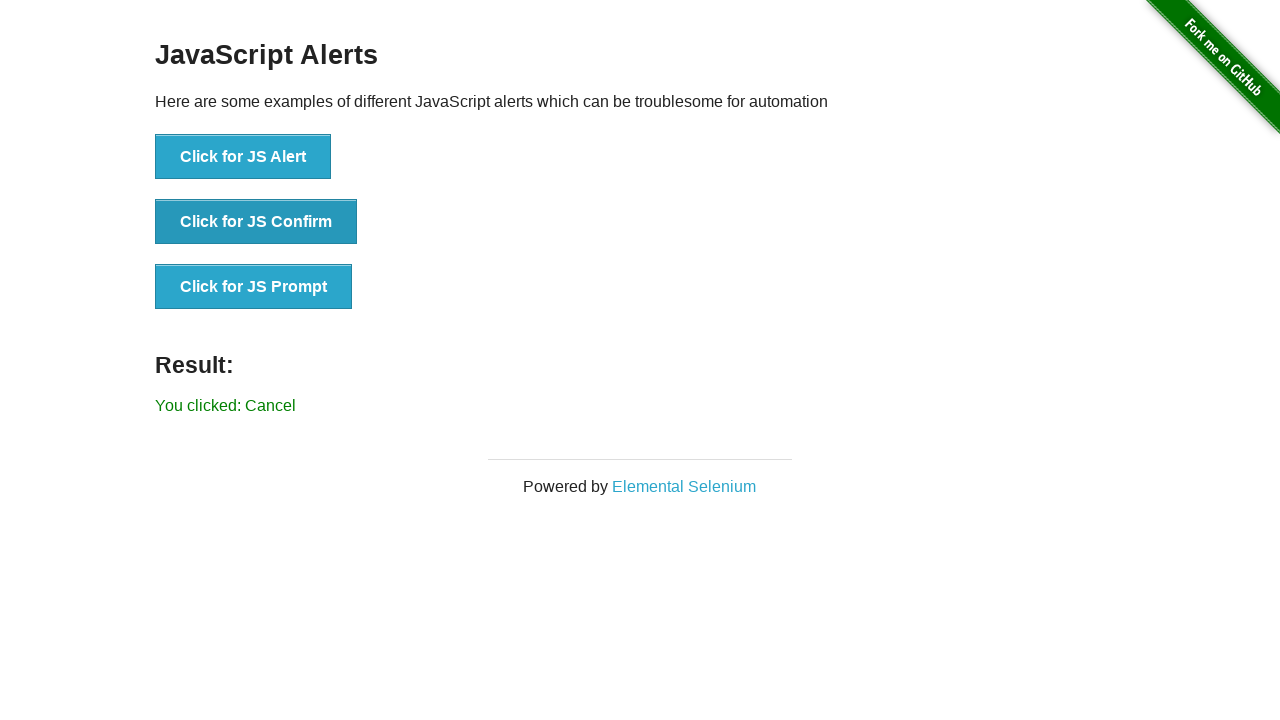

Set up dialog handler to dismiss the confirm dialog
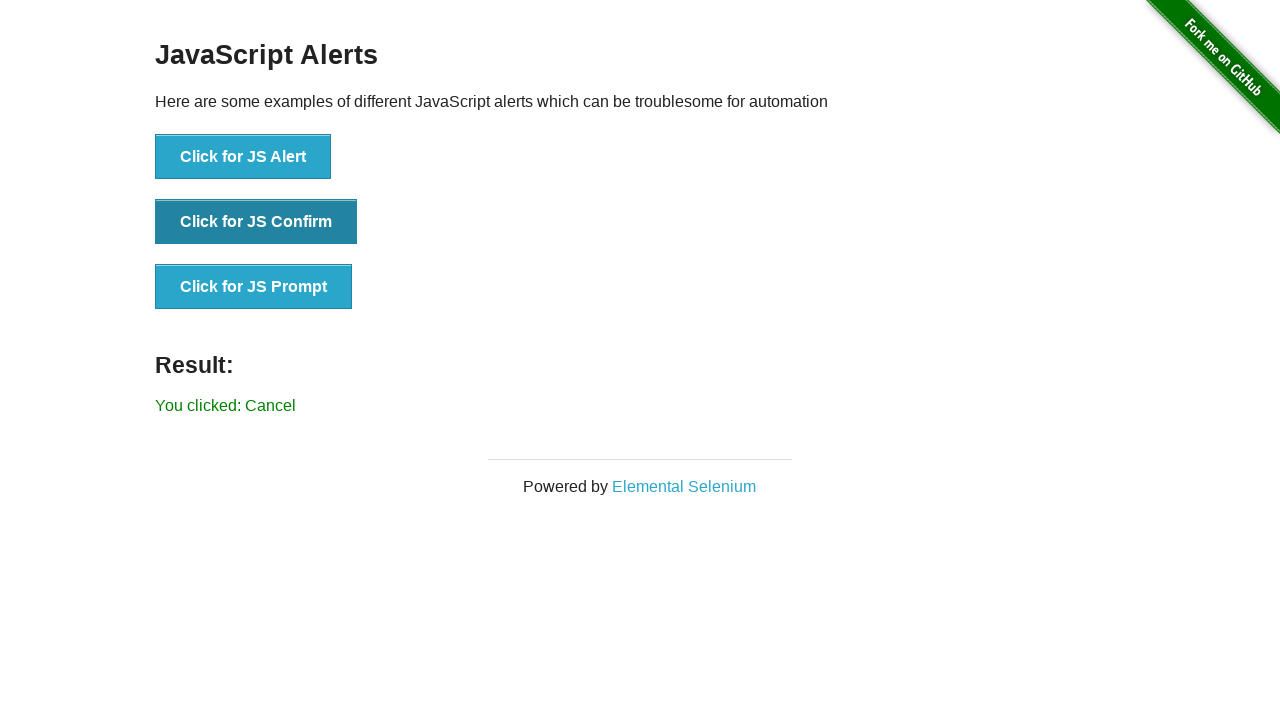

Verified that the confirm dialog was dismissed and 'Cancel' result is displayed
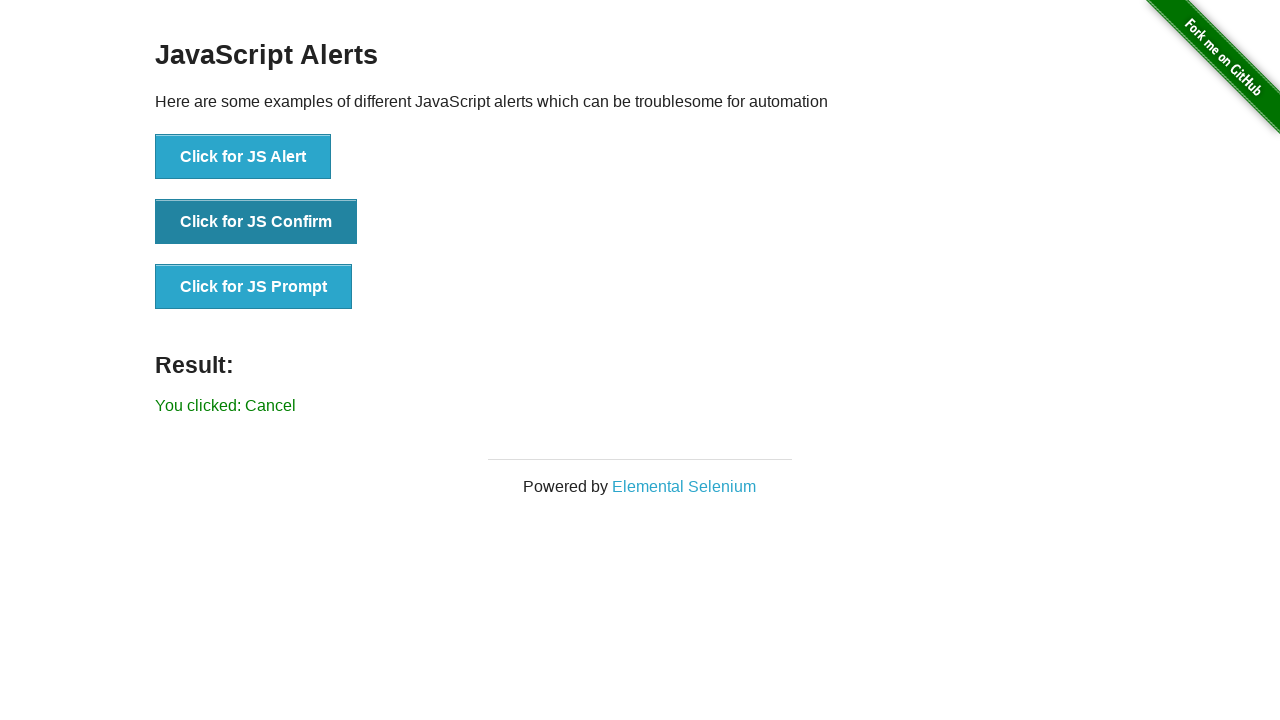

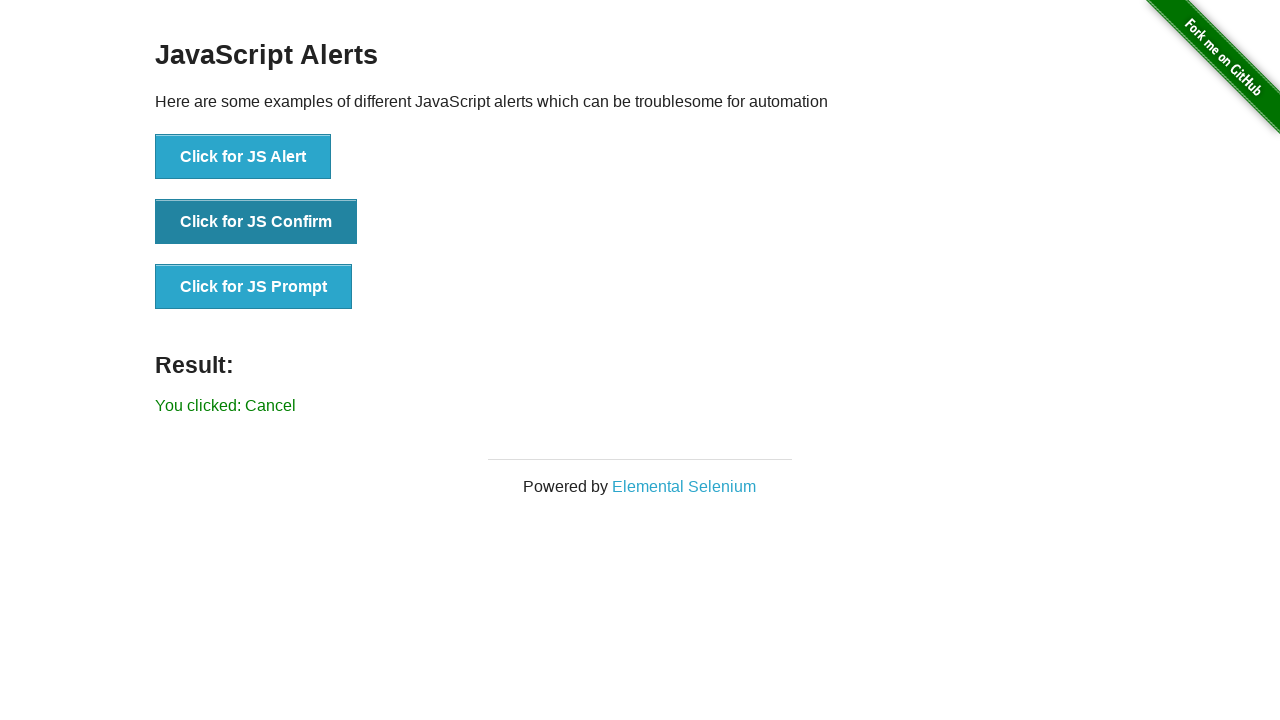